Tests basic browser navigation by visiting a page, navigating to another URL, going back in history, and refreshing the page

Starting URL: https://rahulshettyacademy.com/

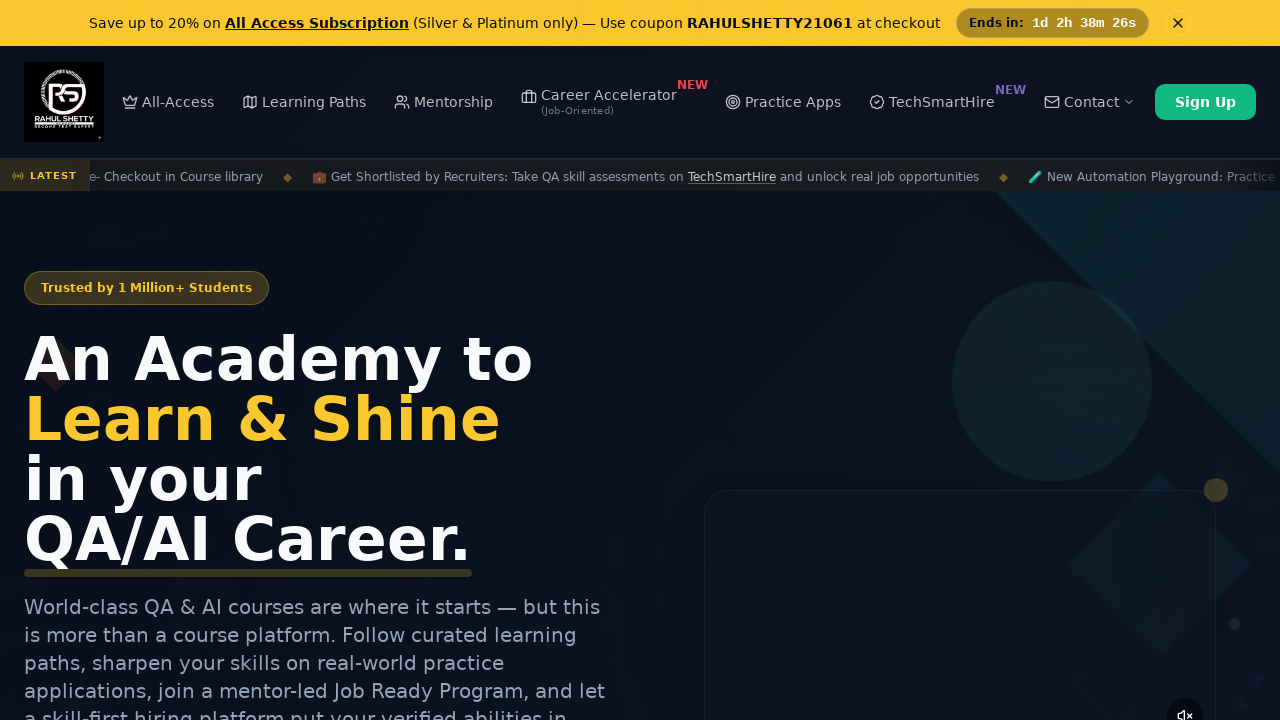

Retrieved and printed page title from https://rahulshettyacademy.com/
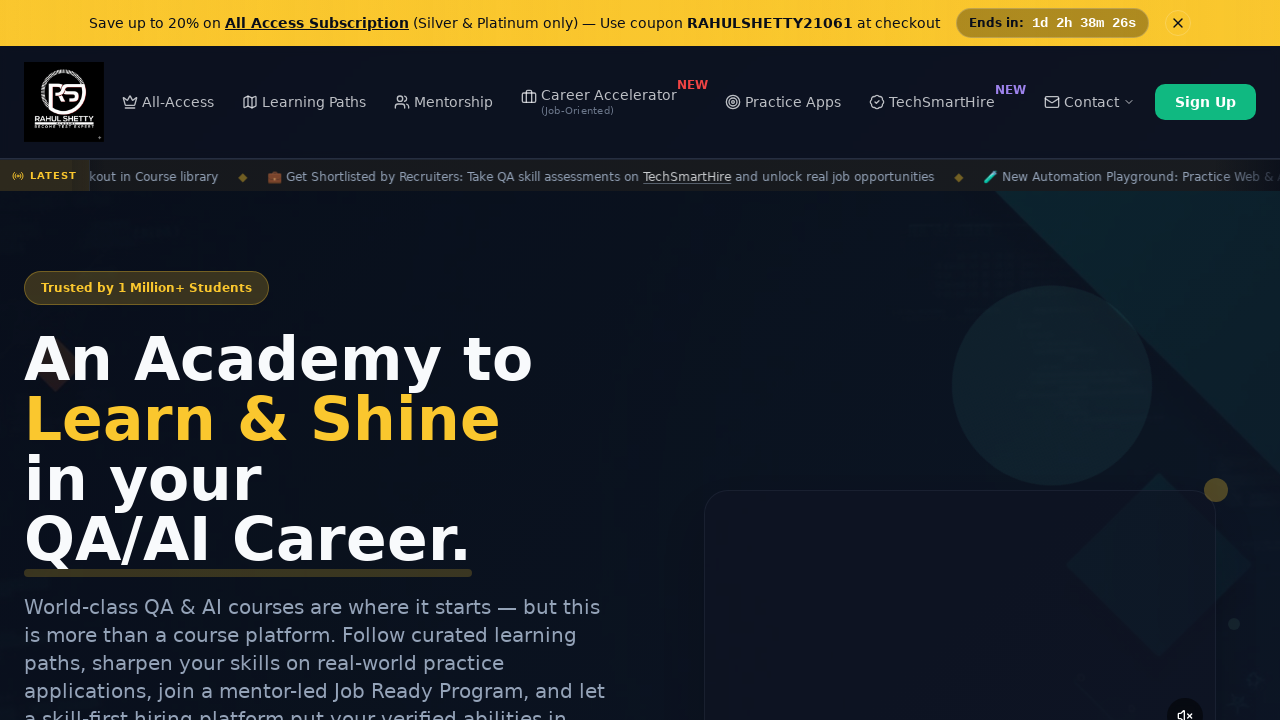

Retrieved and printed current page URL
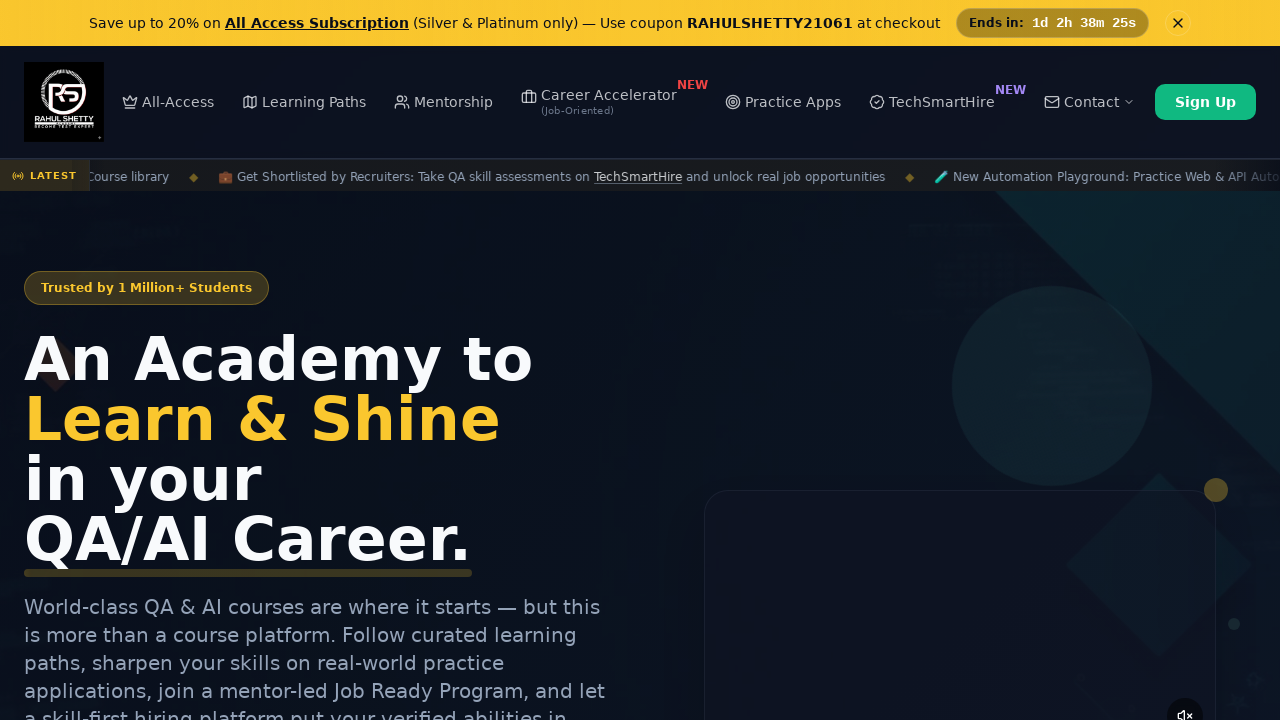

Navigated to Automation Practice page at https://rahulshettyacademy.com/AutomationPractice/
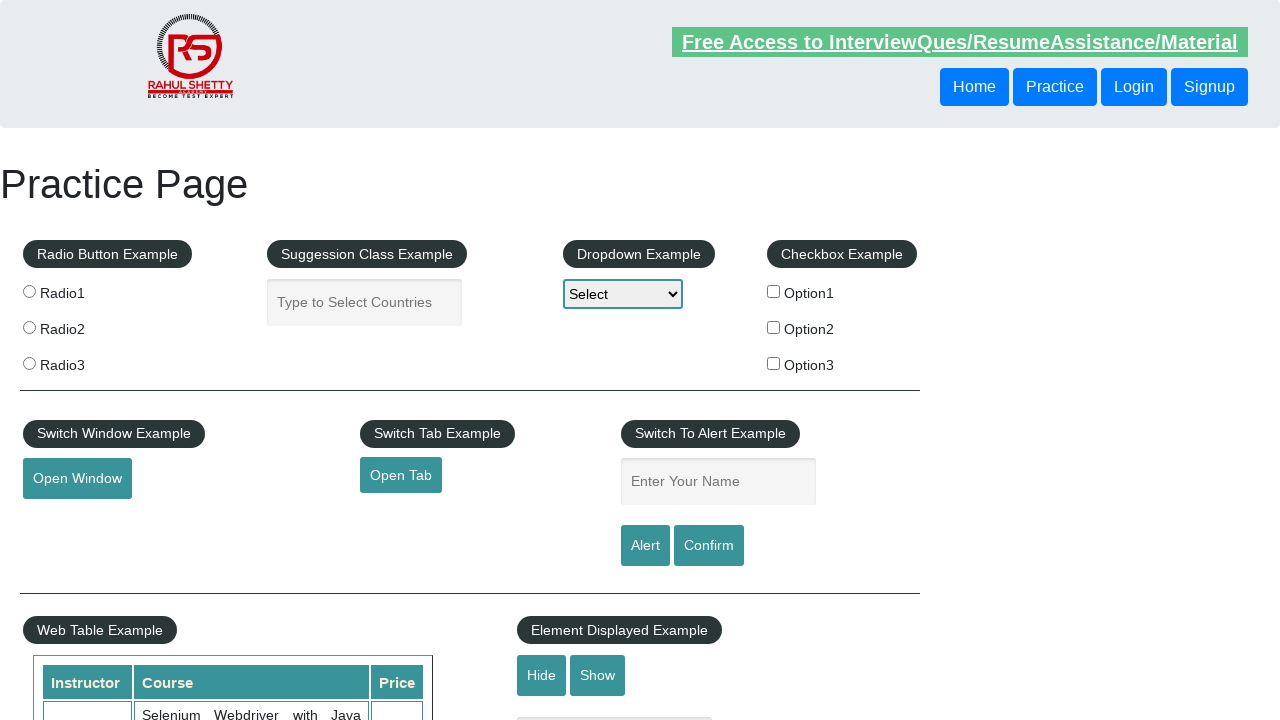

Went back in browser history to previous page
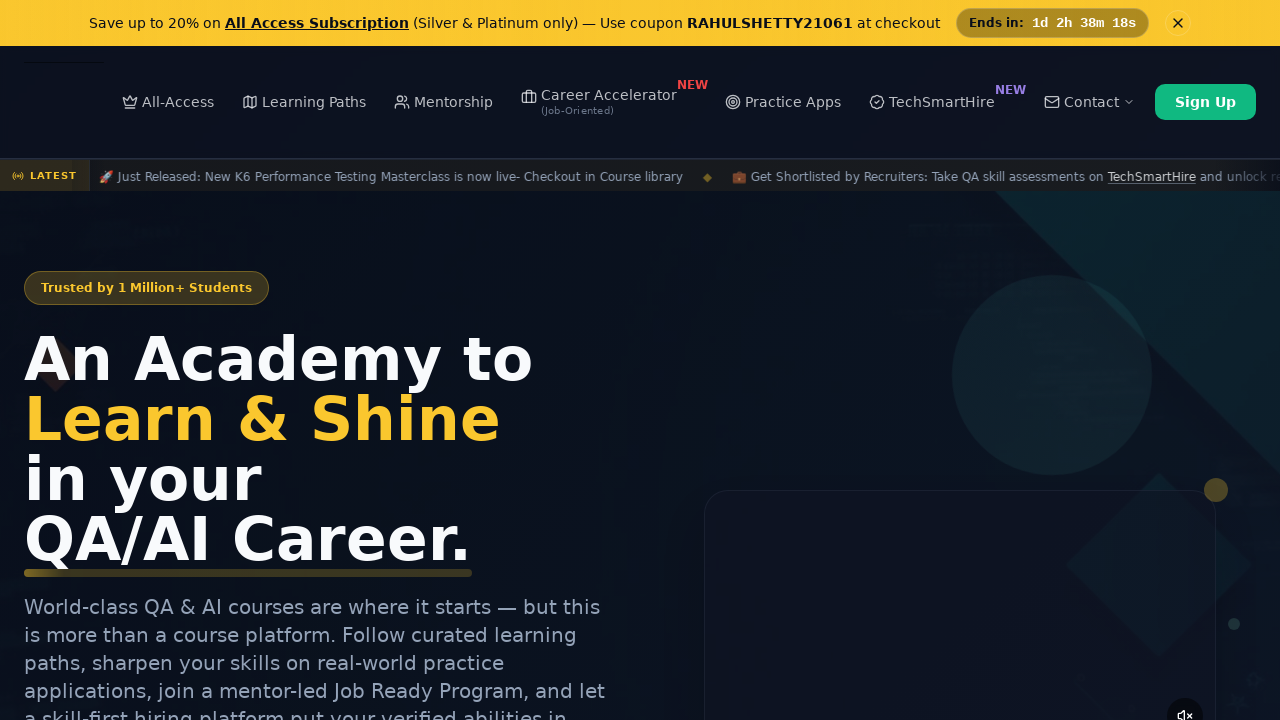

Refreshed the current page
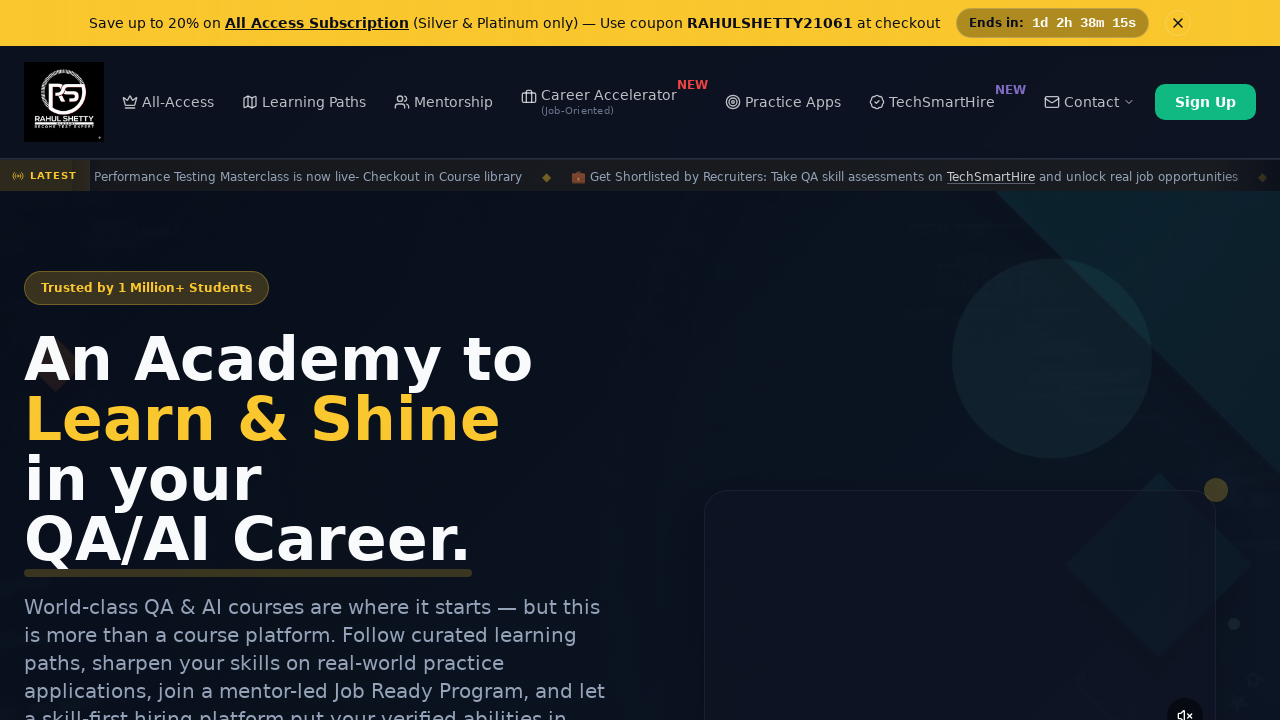

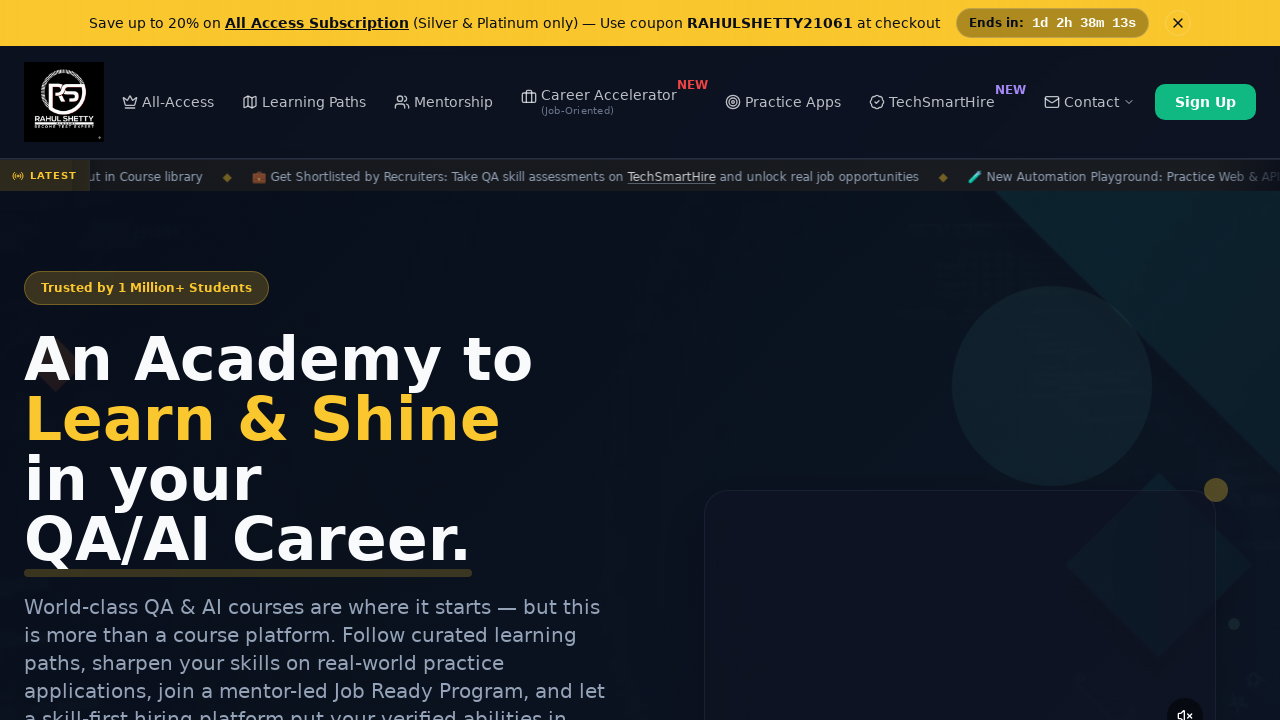